Tests an e-commerce flow by navigating to the shop page, adding a product to cart, proceeding to checkout, and modifying the quantity of an item

Starting URL: https://rahulshettyacademy.com/angularpractice/

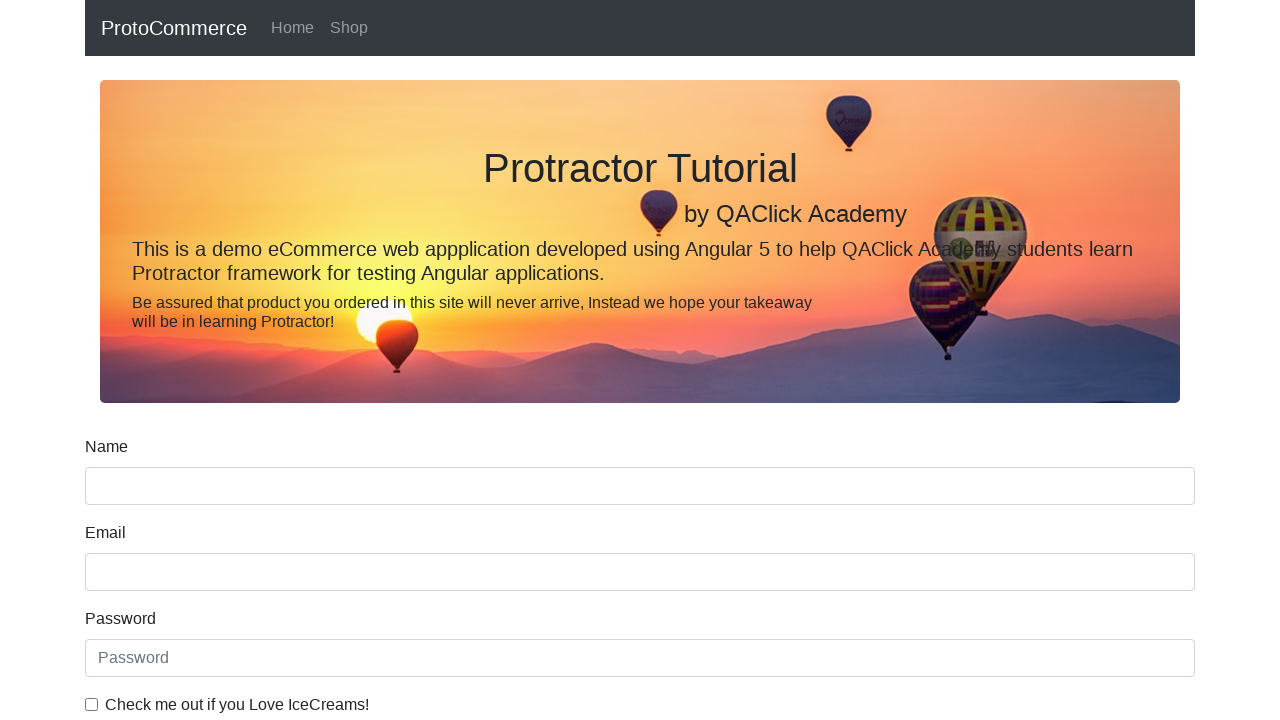

Page loaded - Name label is visible
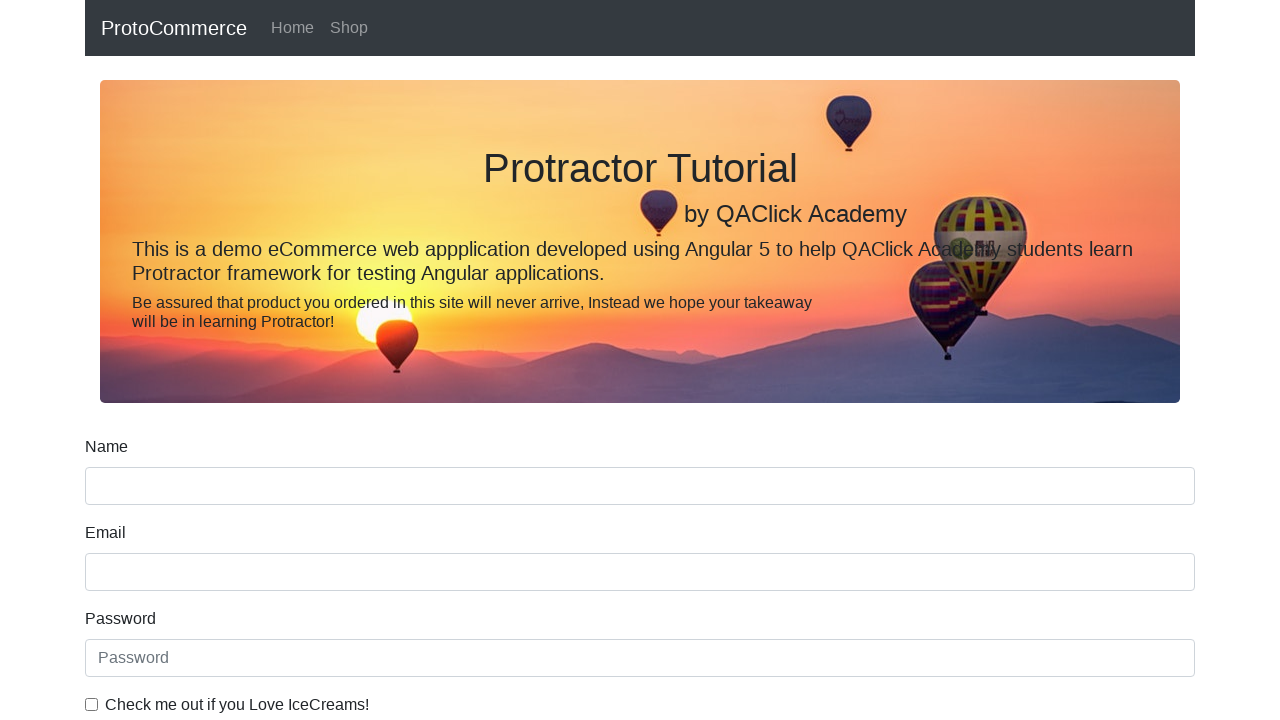

Clicked Shop link to navigate to shop page at (349, 28) on text=Shop
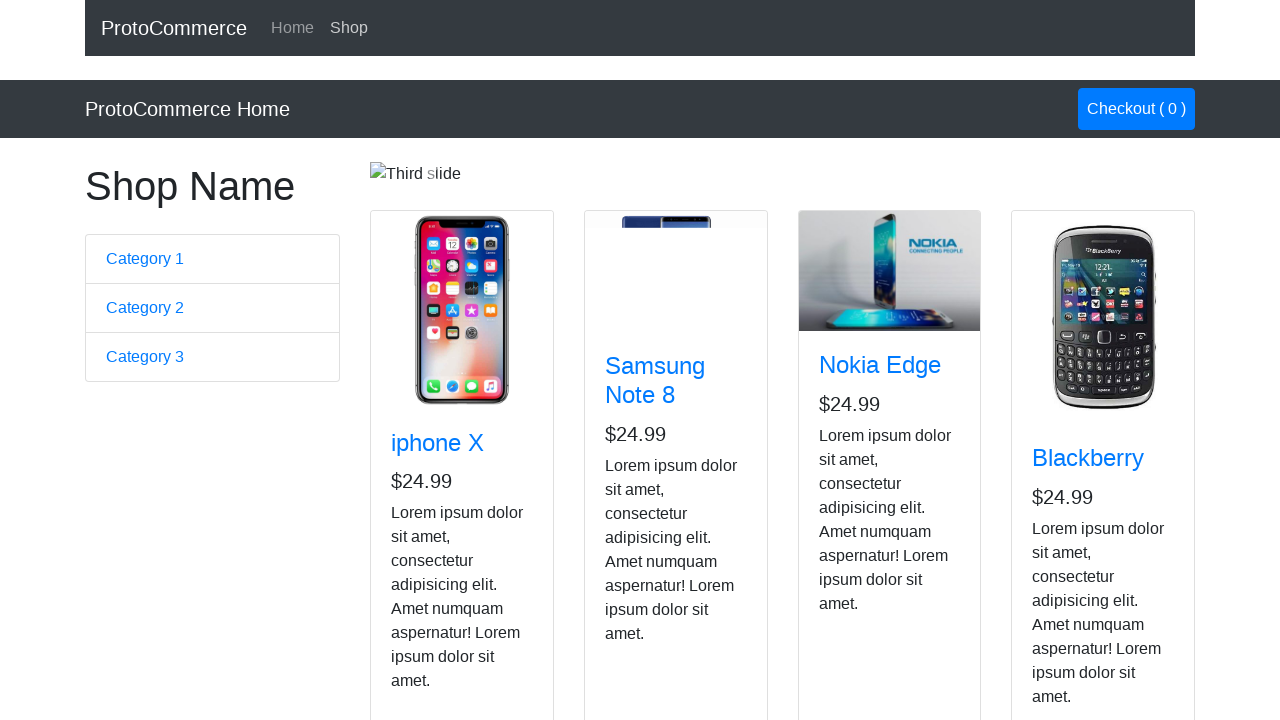

Added second product to cart at (641, 528) on xpath=//div[@class='card-footer']/button >> nth=1
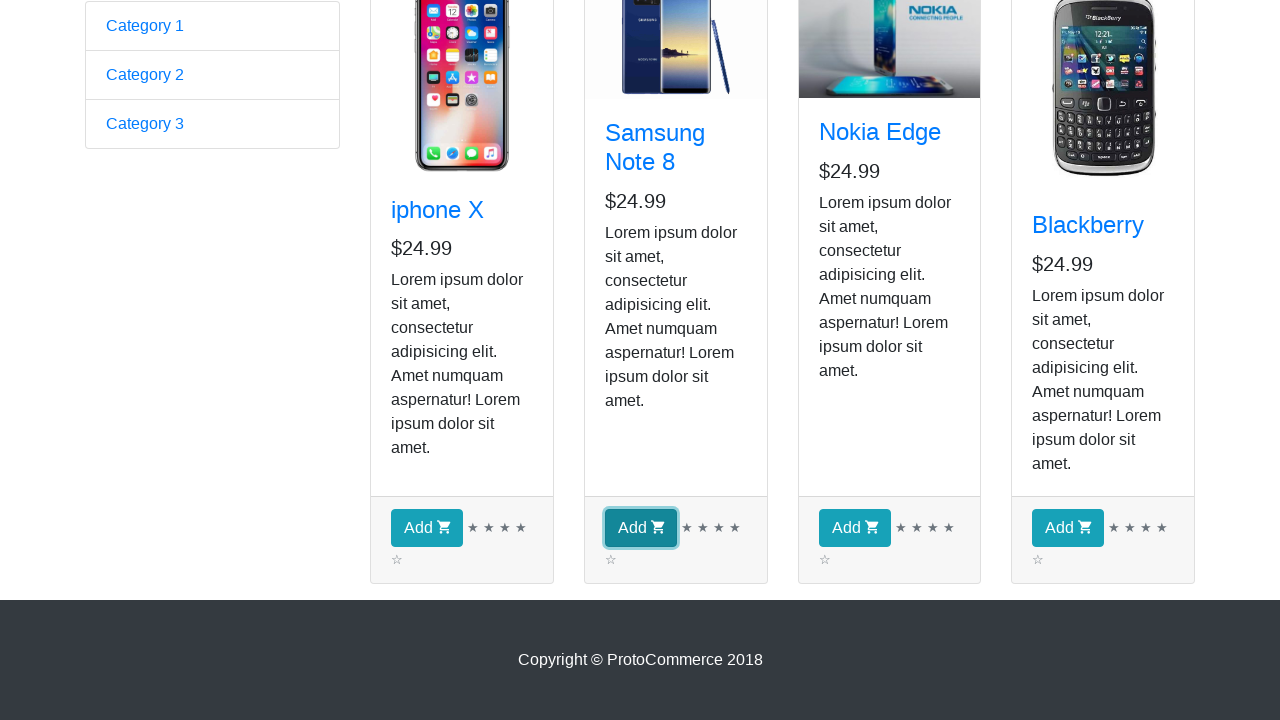

Clicked checkout button to proceed to checkout at (1136, 109) on a.nav-link.btn.btn-primary
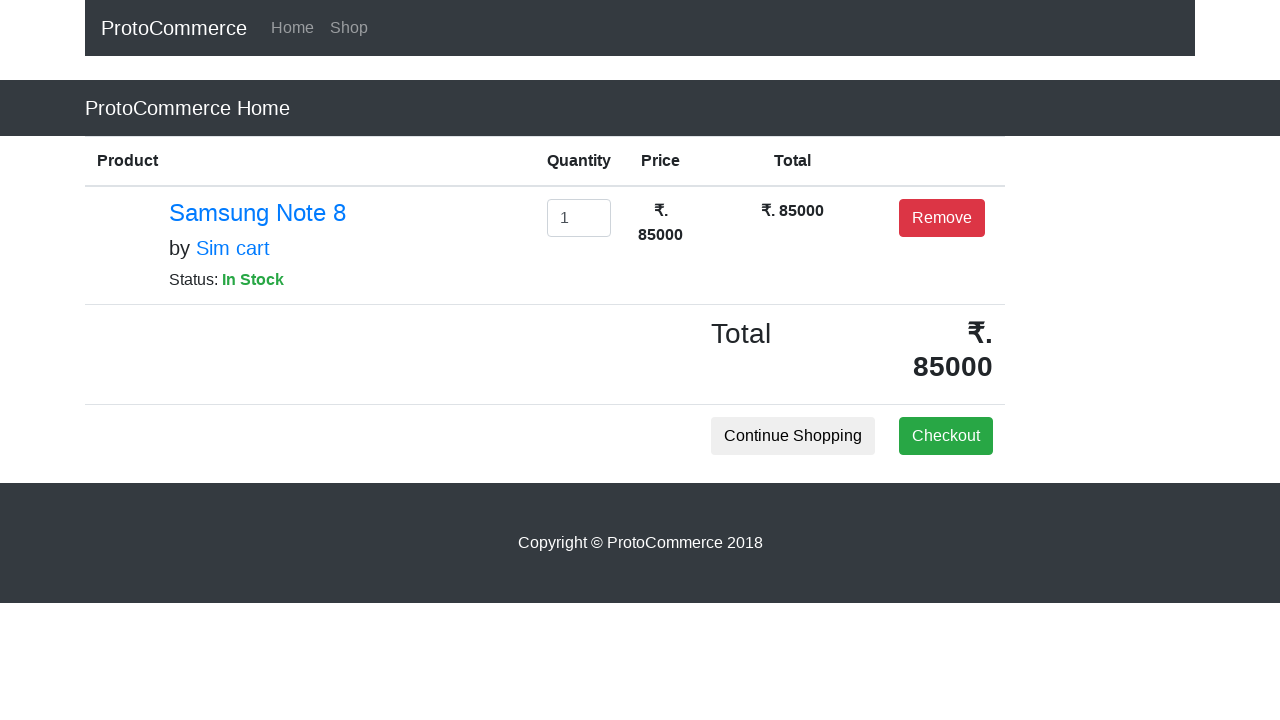

Cleared quantity field on #exampleInputEmail1 >> nth=0
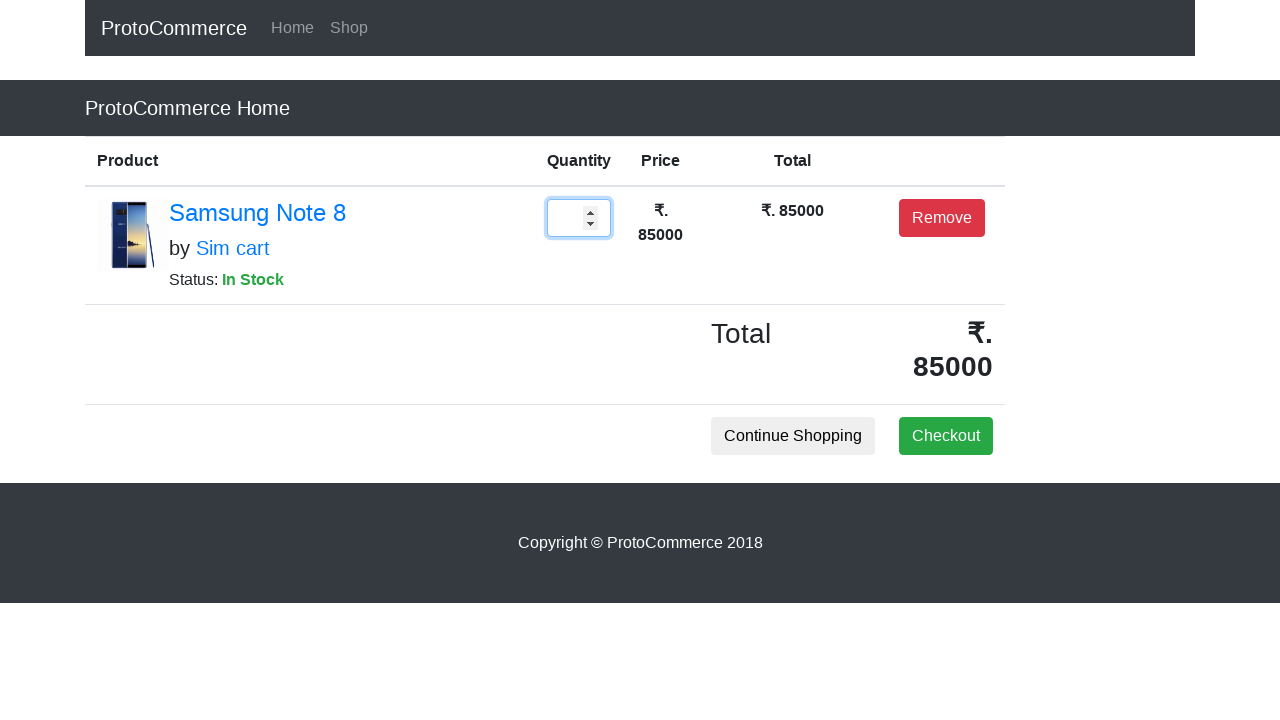

Modified item quantity to 2 on #exampleInputEmail1 >> nth=0
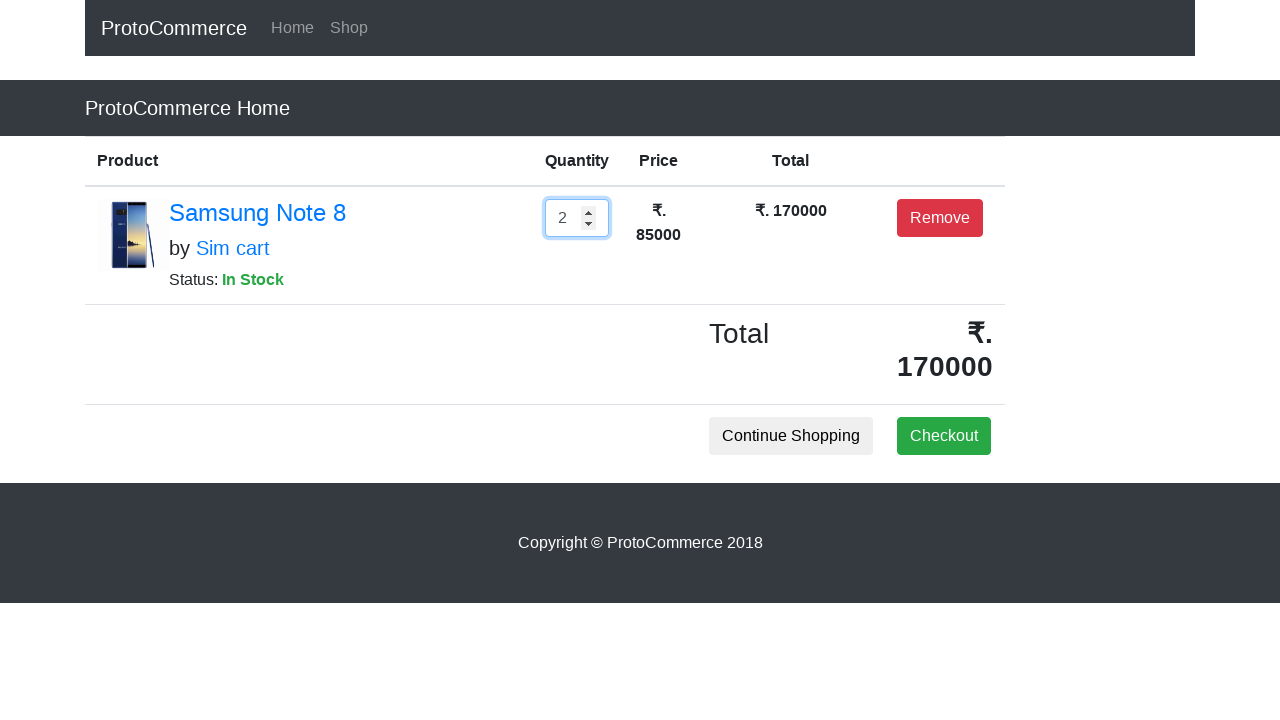

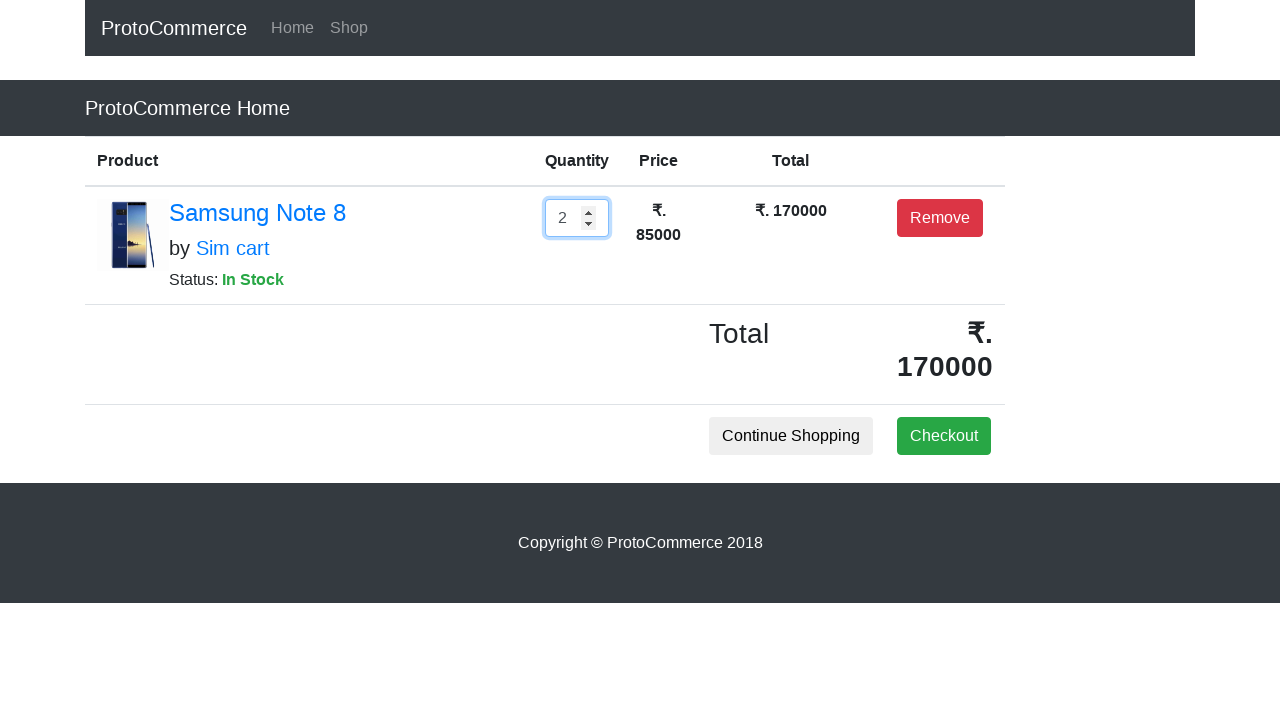